Tests a registration form by filling in first name, last name, and email fields, then submitting the form and verifying success message

Starting URL: http://suninjuly.github.io/registration1.html

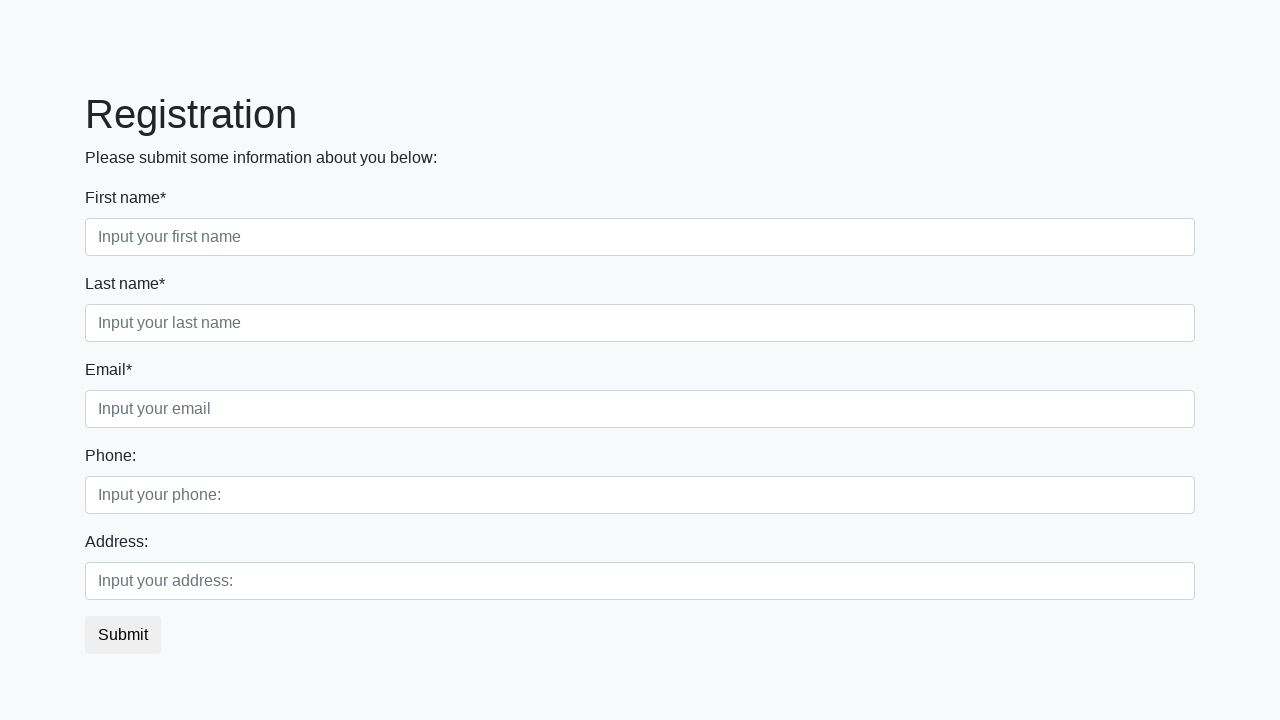

Filled first name field with 'Ivan' on .first:required
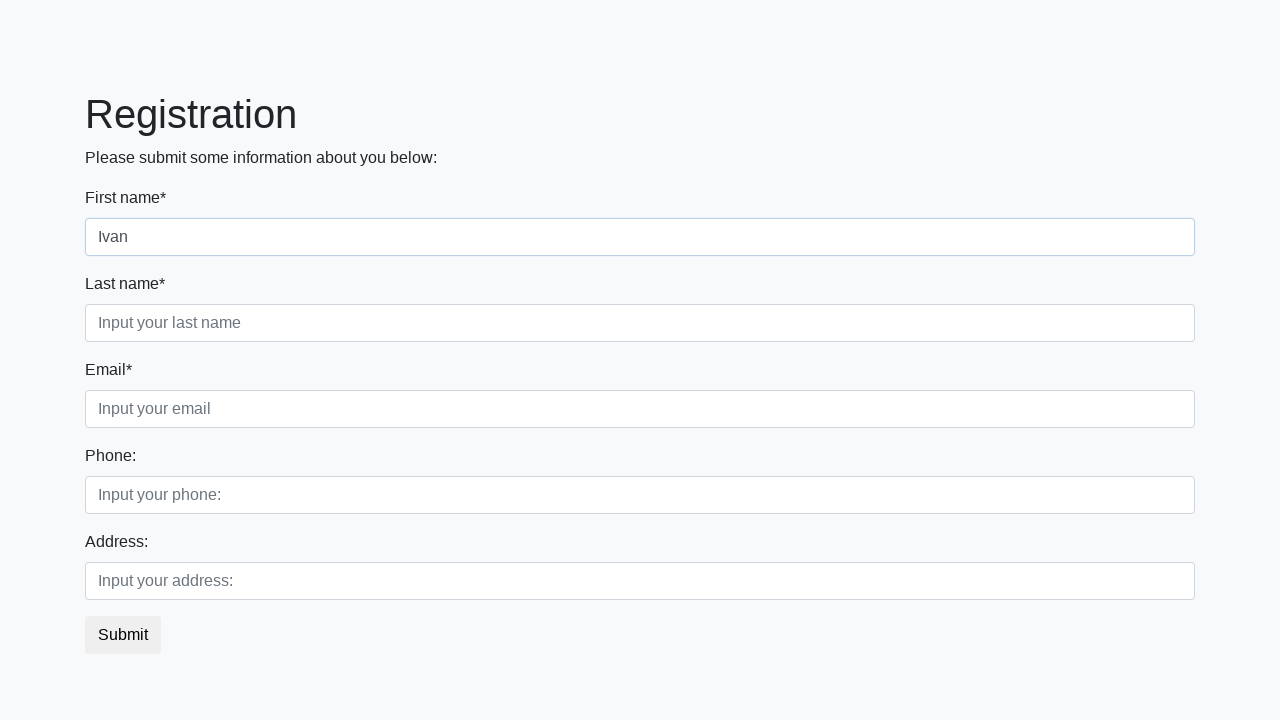

Filled last name field with 'Petrov' on .second:required
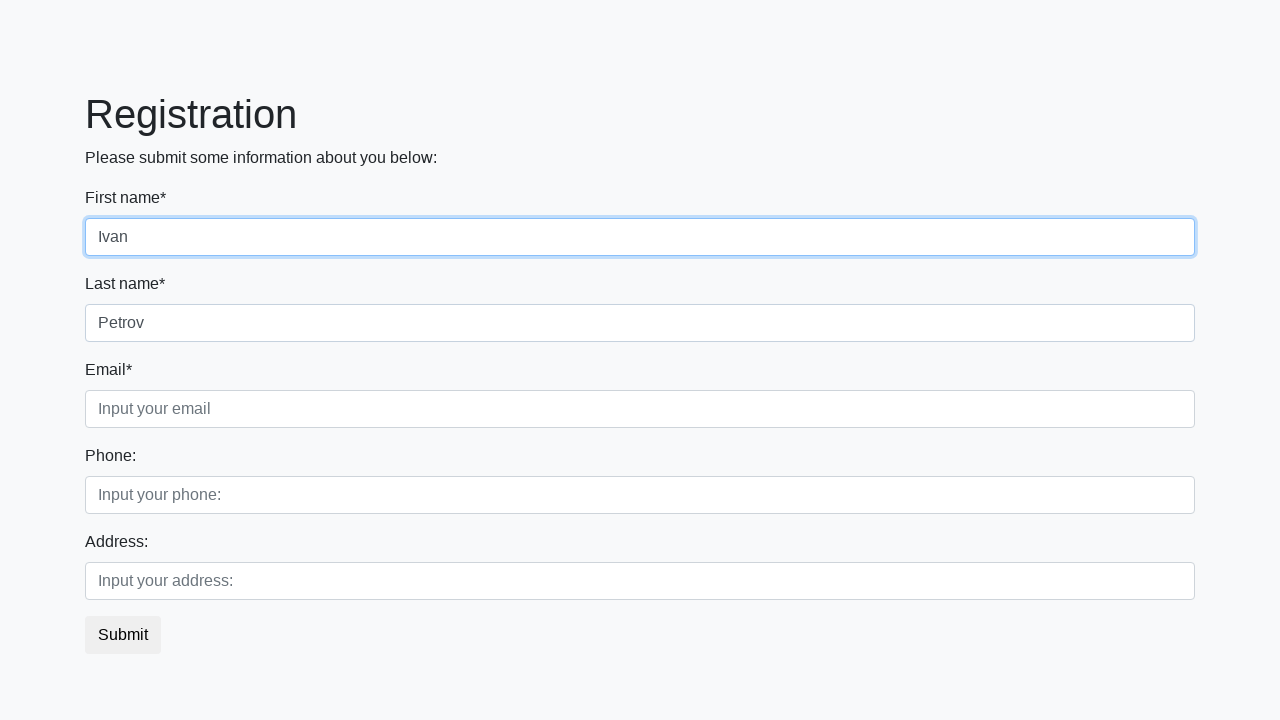

Filled email field with 'testuser@gmail.com' on .third:required
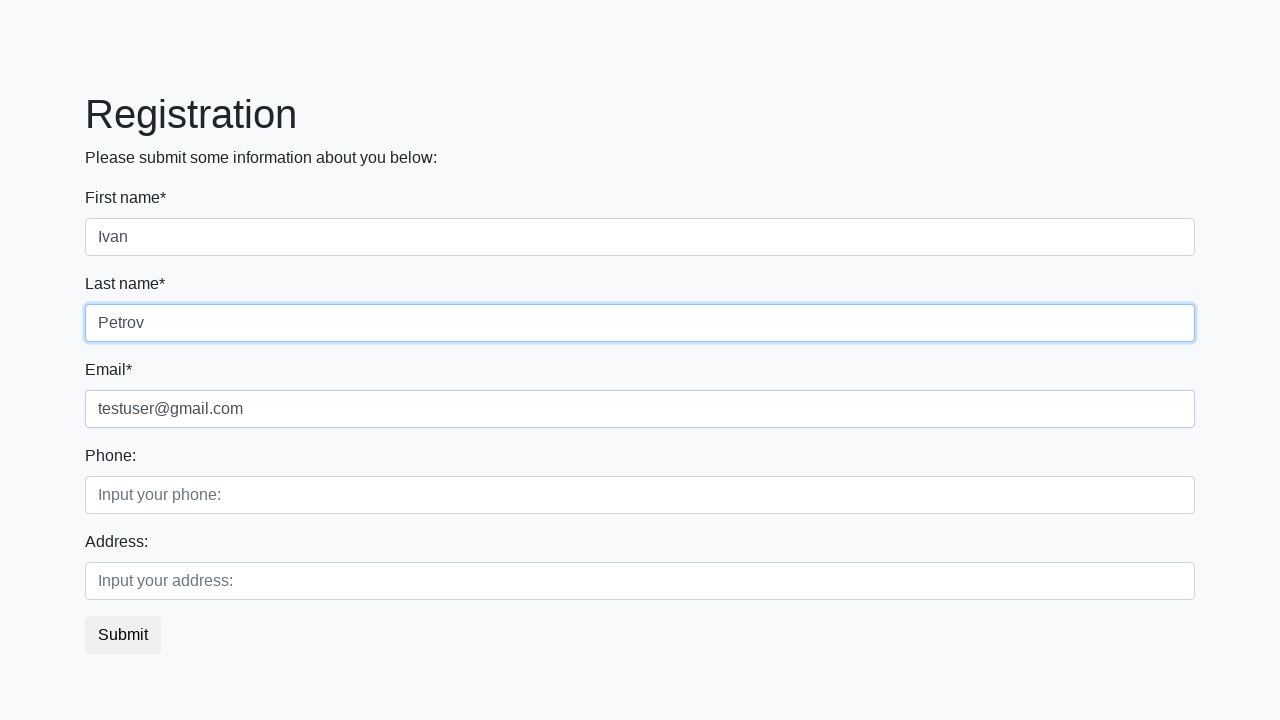

Clicked submit button to register at (123, 635) on button.btn
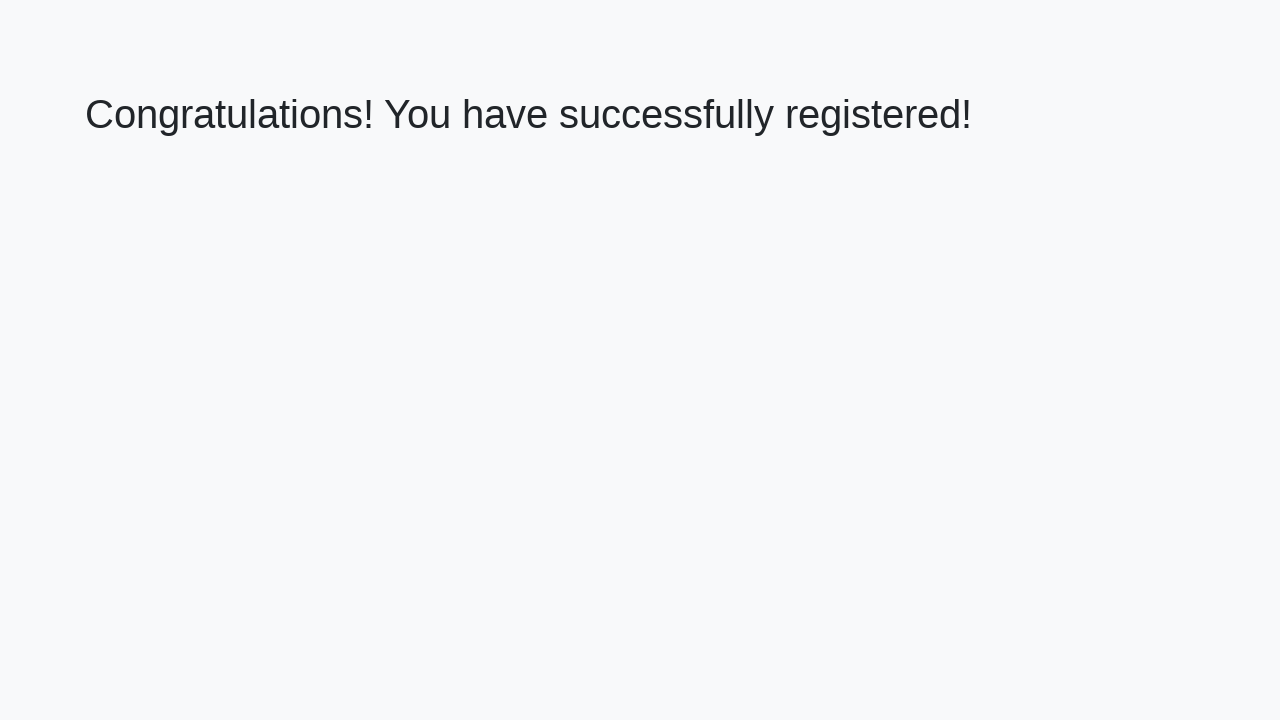

Success message displayed - registration form submission verified
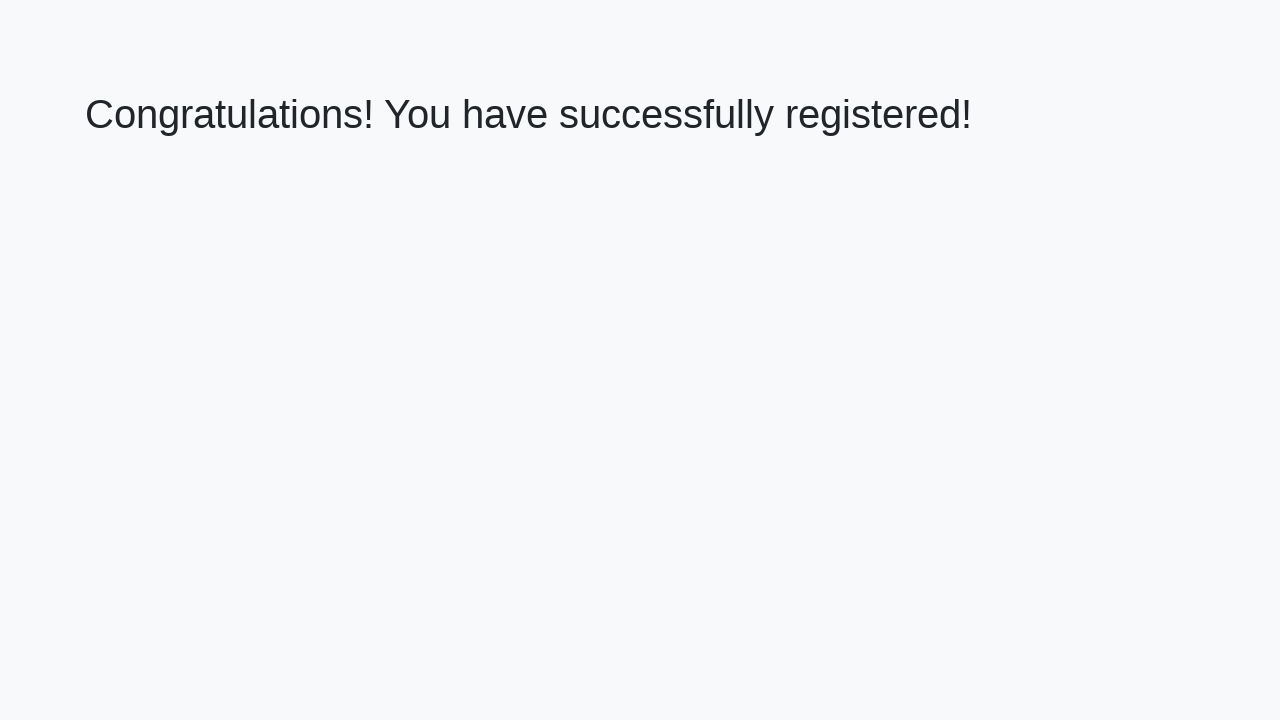

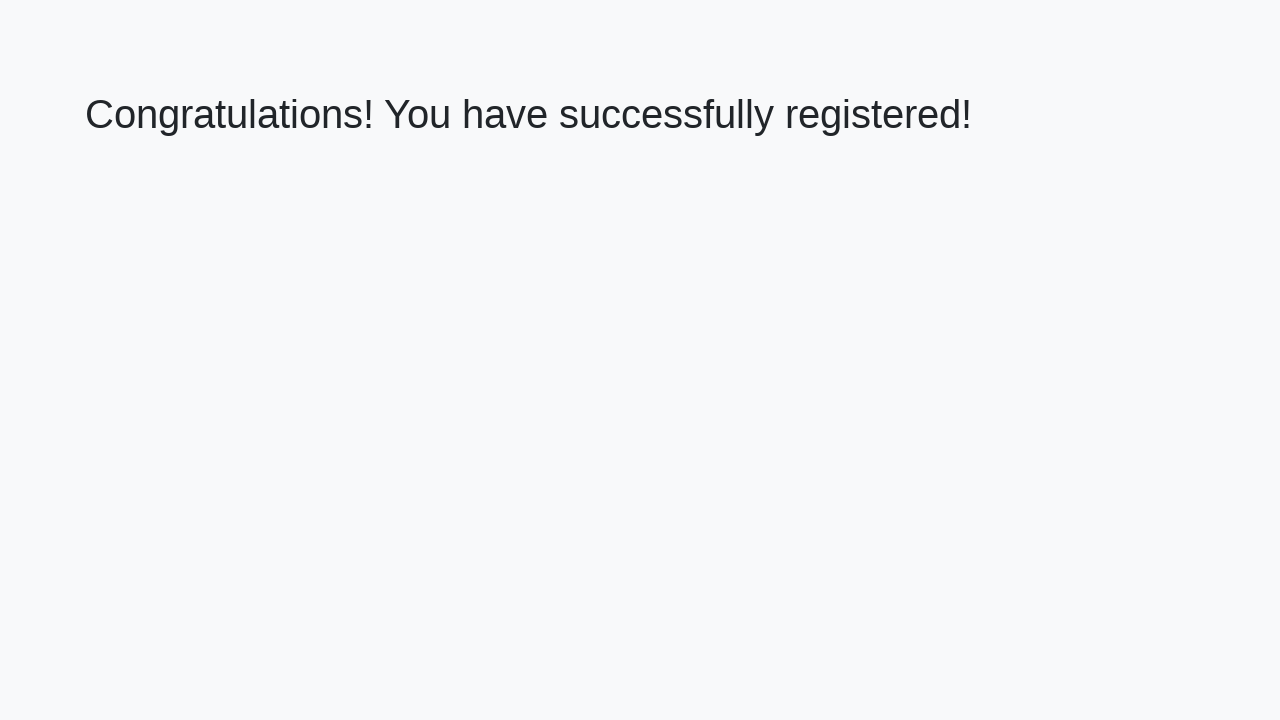